Navigates to mobizon.ua and clicks on the 6th navigation menu item using action chains

Starting URL: https://mobizon.ua/

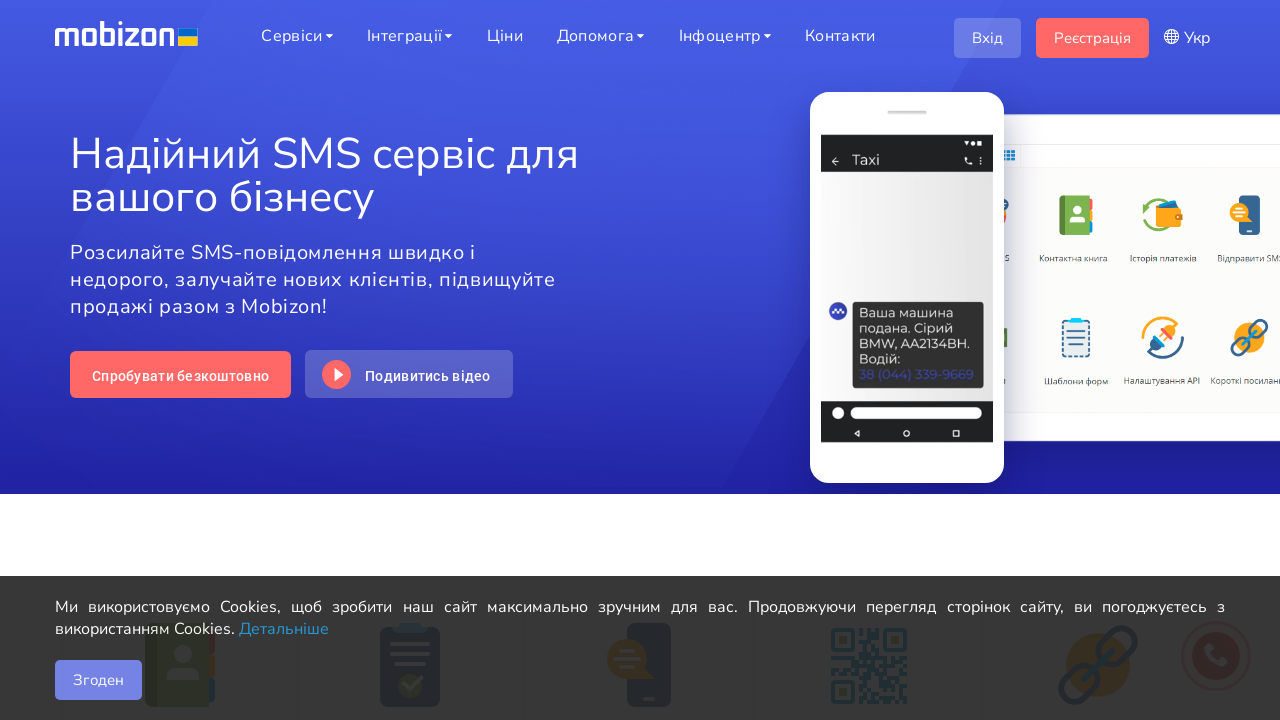

Navigated to https://mobizon.ua/
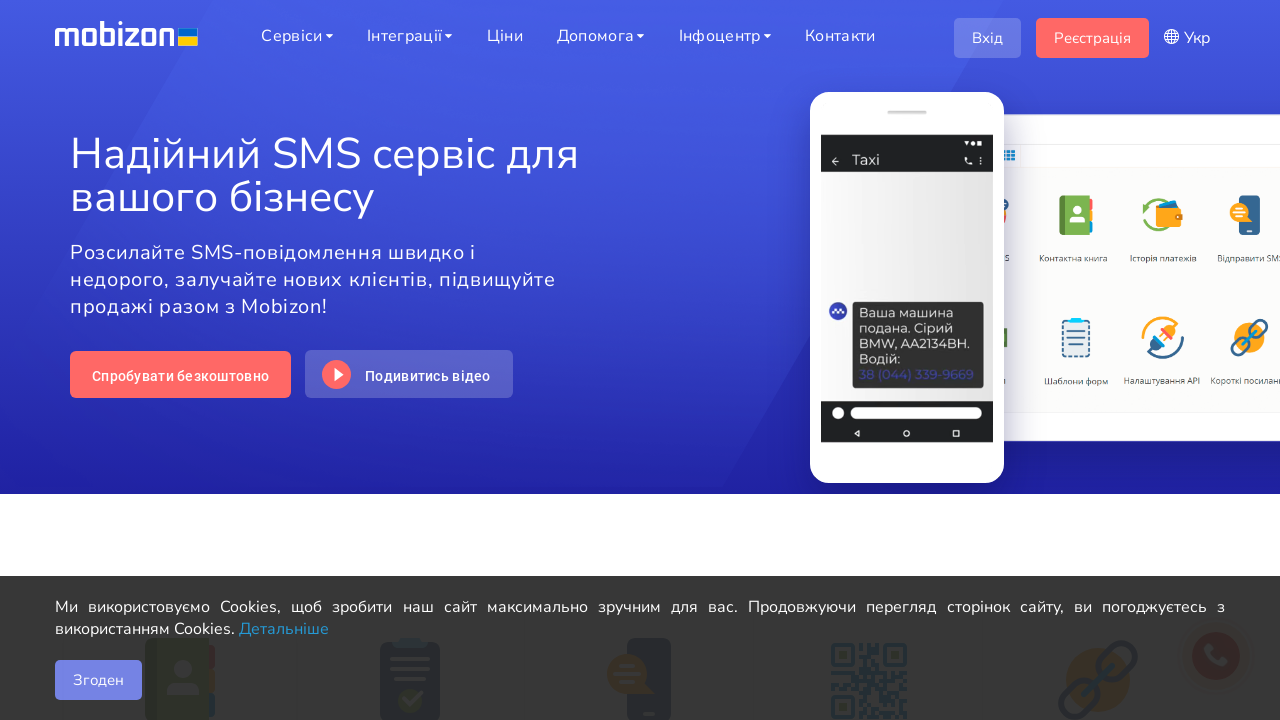

Clicked on the 6th navigation menu item at (840, 36) on li:nth-child(6) > a
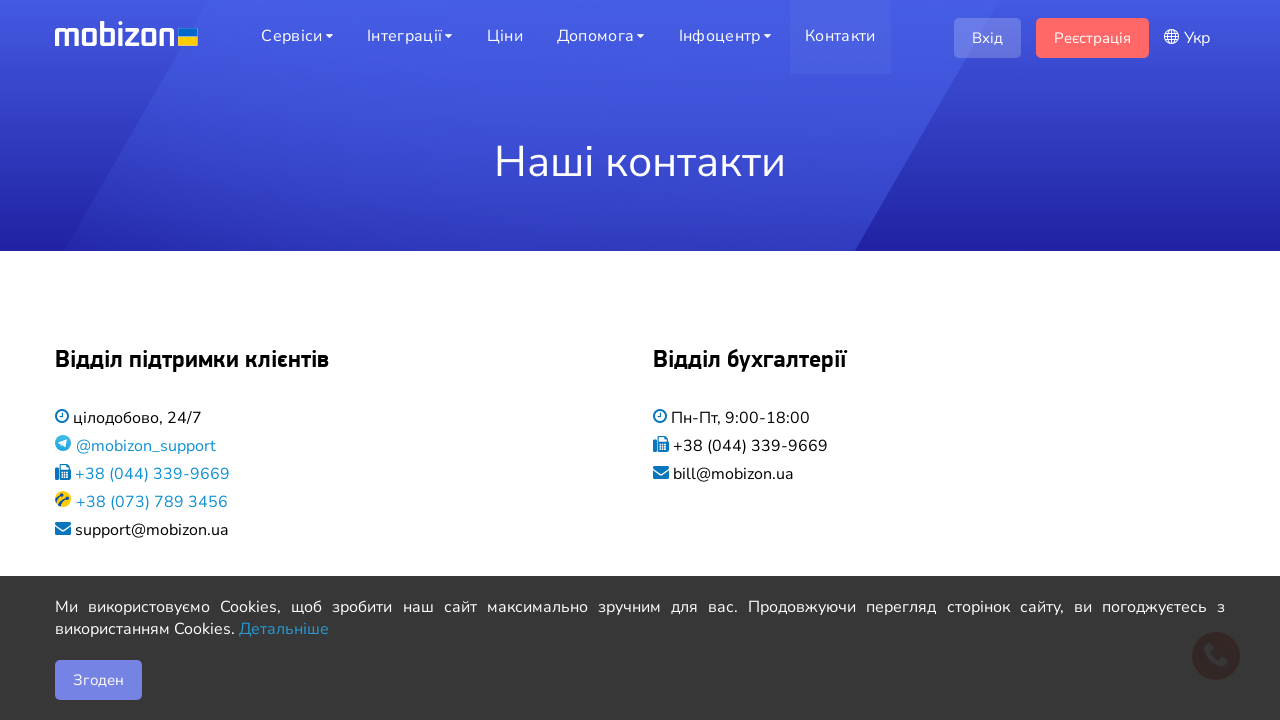

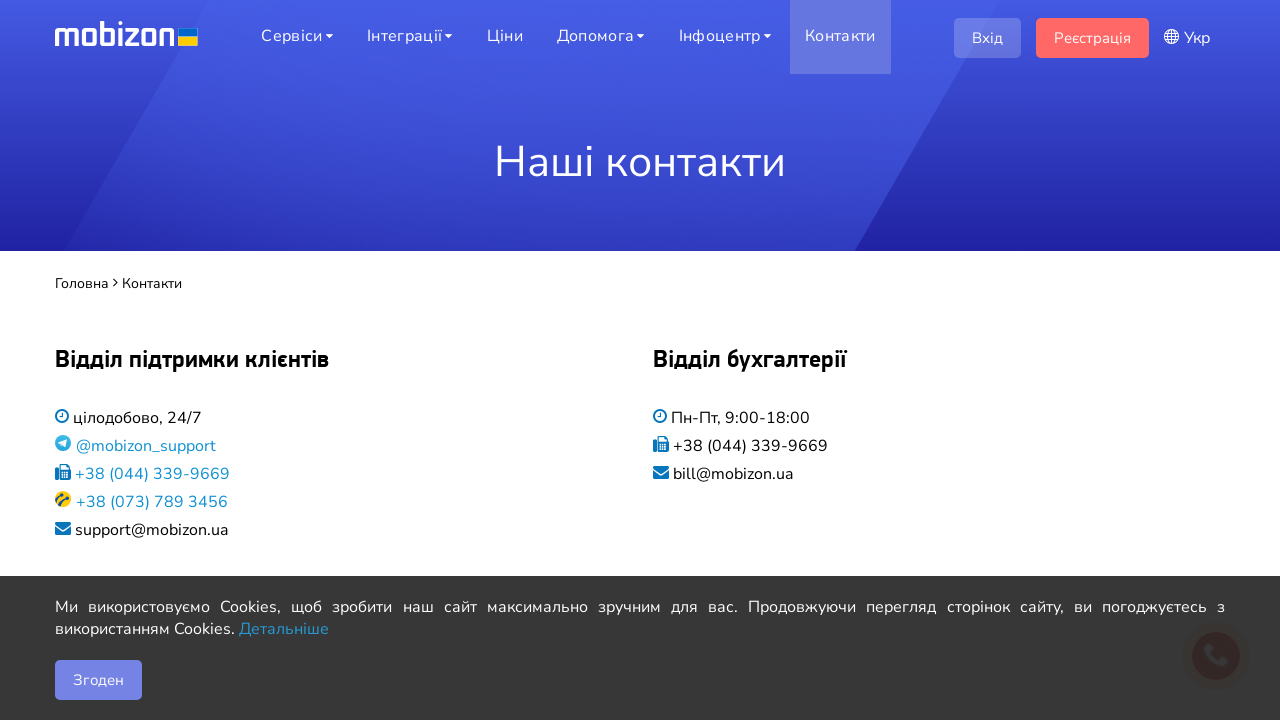